Tests e-commerce functionality by searching for products, adding items to cart, and verifying cart contents

Starting URL: https://rahulshettyacademy.com/seleniumPractise/#/

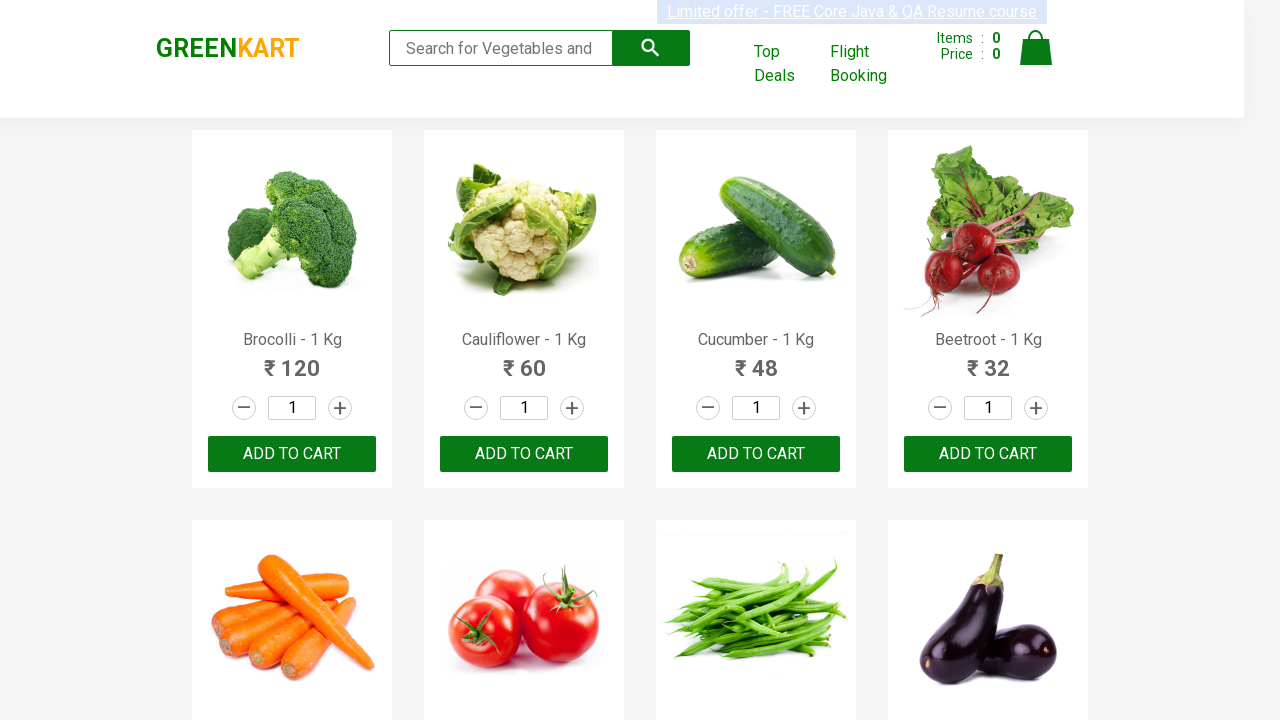

Filled search field with 'ca' keyword on .search-keyword
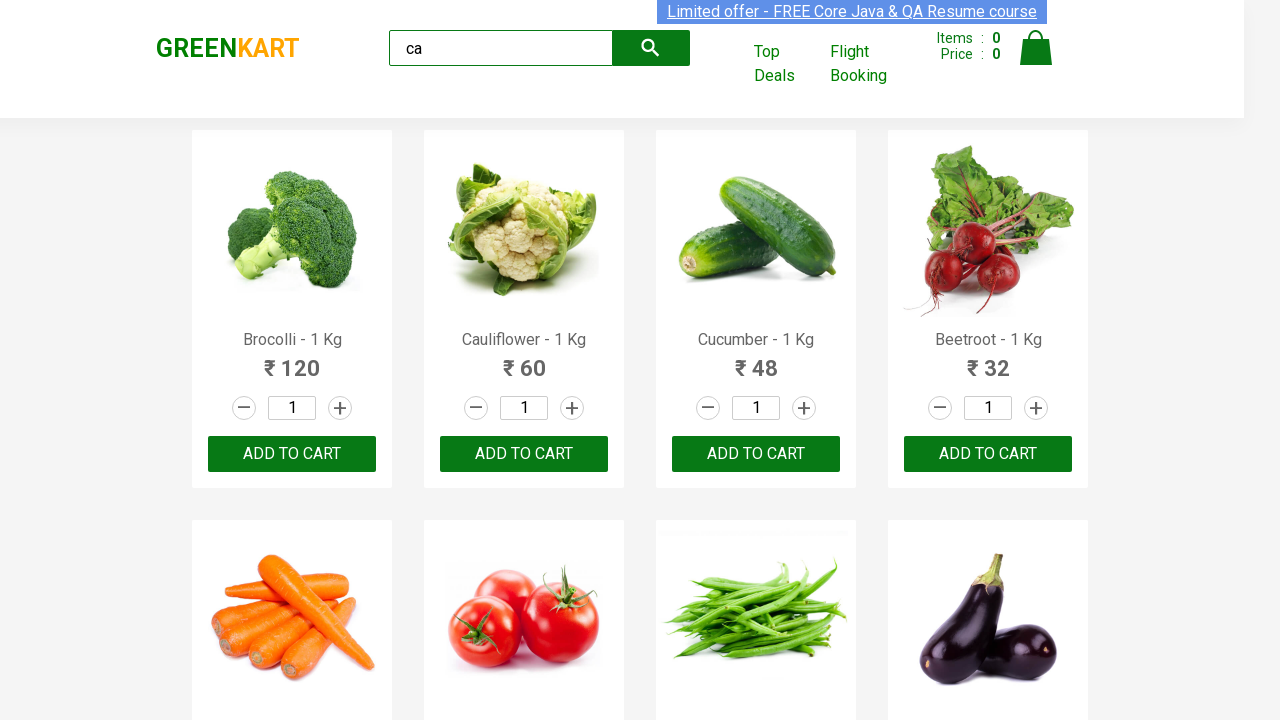

Waited 3 seconds for products to filter
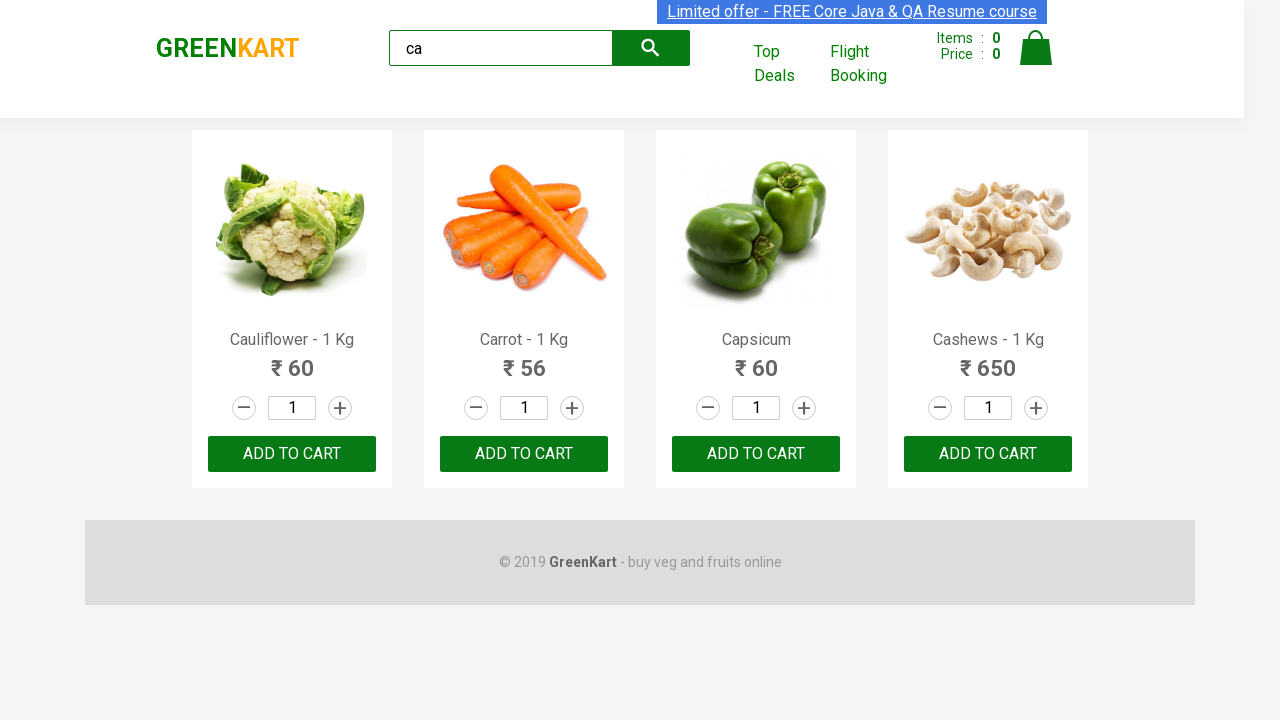

Added third product to cart at (756, 454) on .products>.product >> nth=2 >> button:has-text("ADD TO CART")
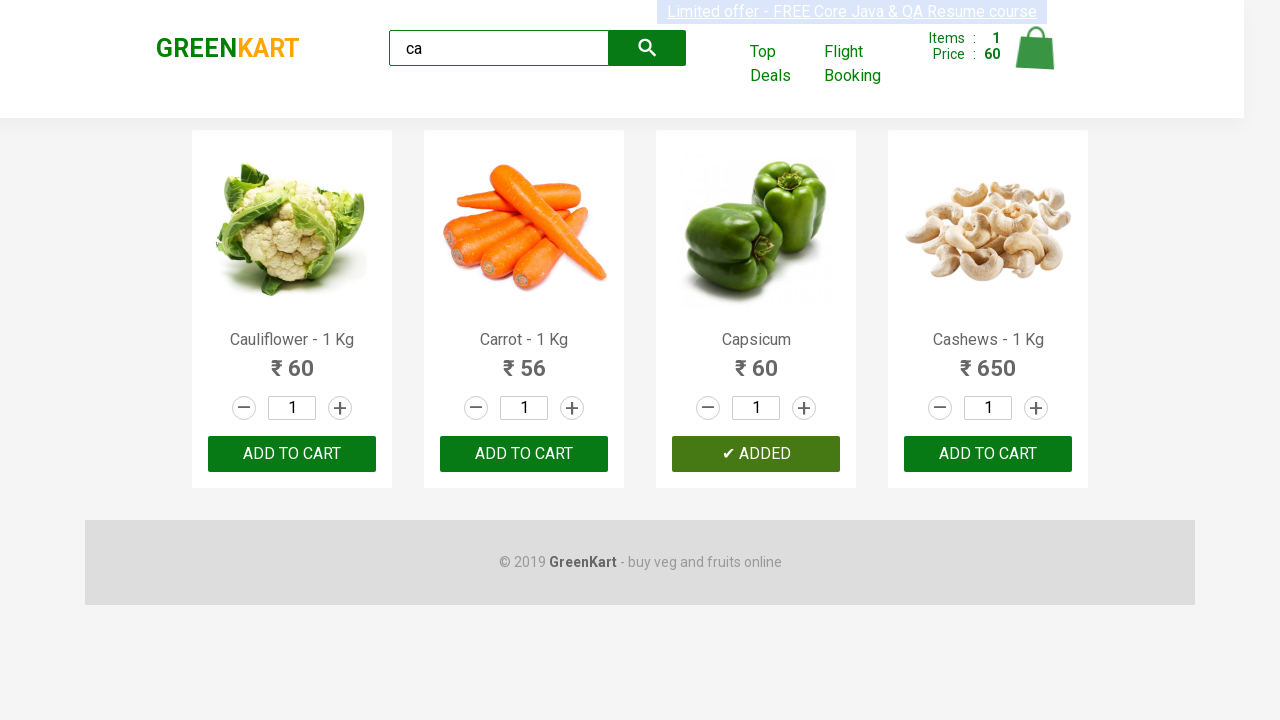

Added Cashews product to cart at (988, 454) on .products>.product >> nth=3 >> button
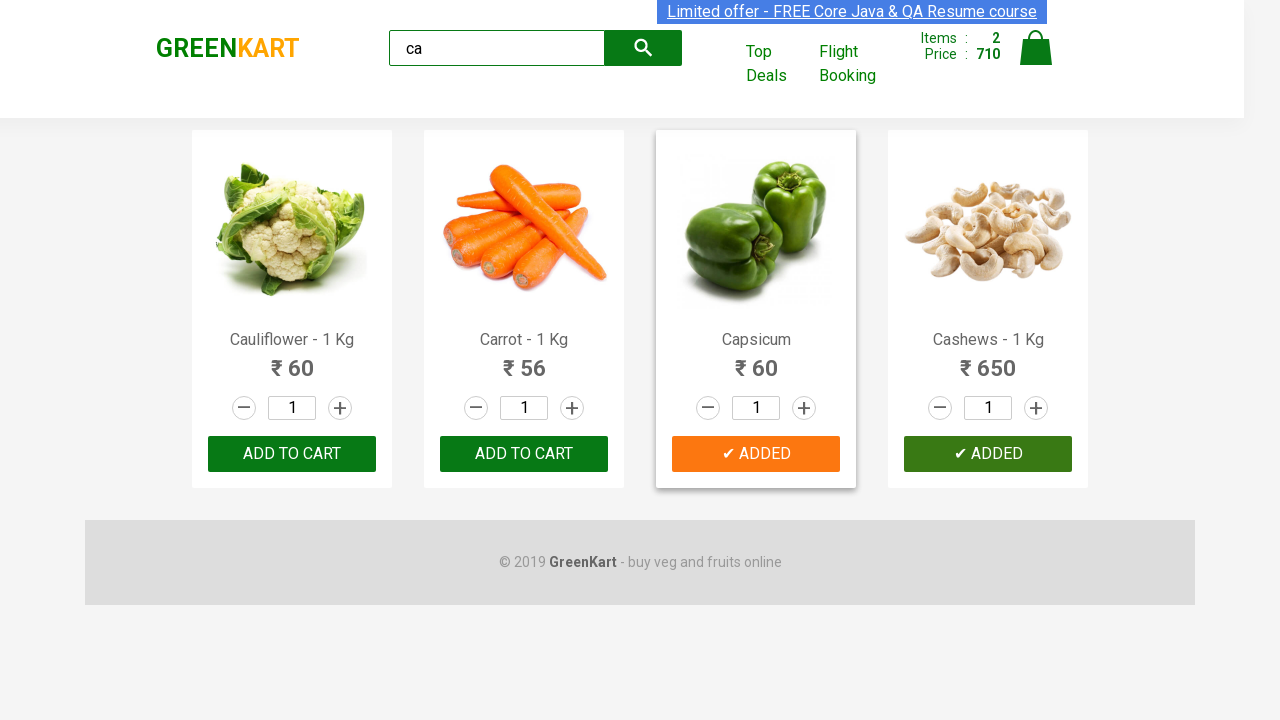

Clicked cart icon to open cart preview at (1036, 59) on .cart-icon
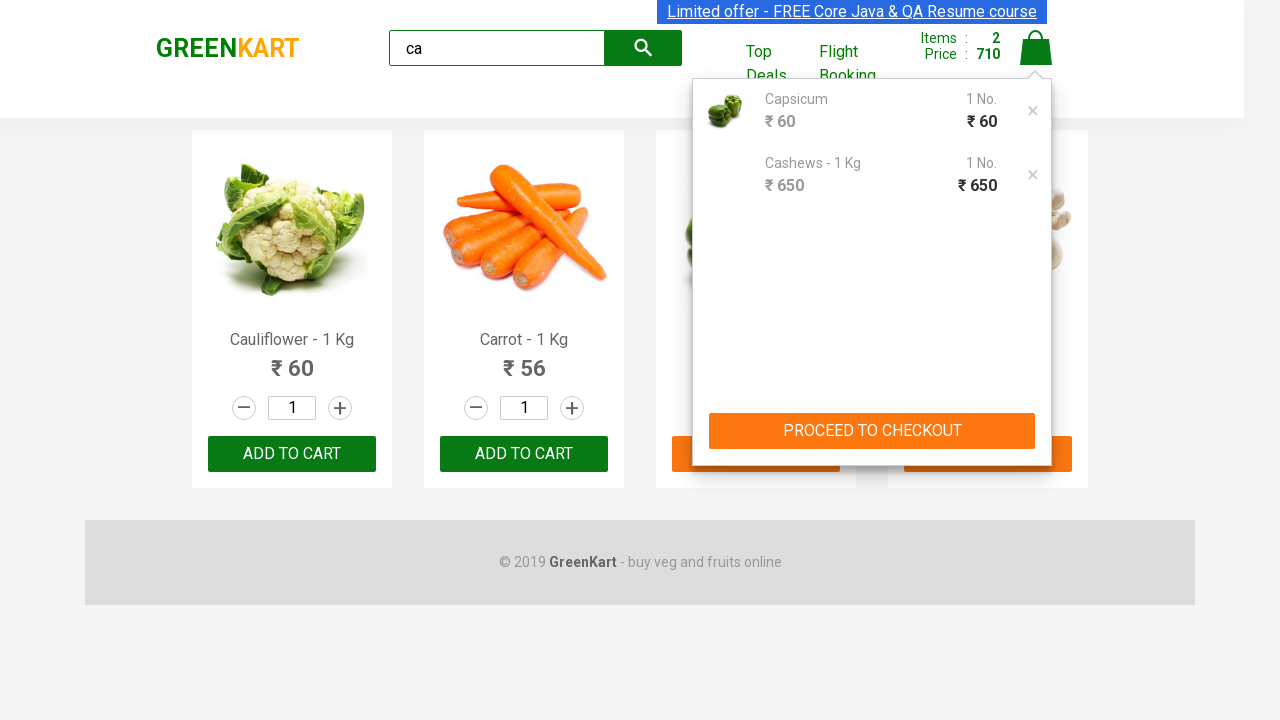

Cart preview became visible and active
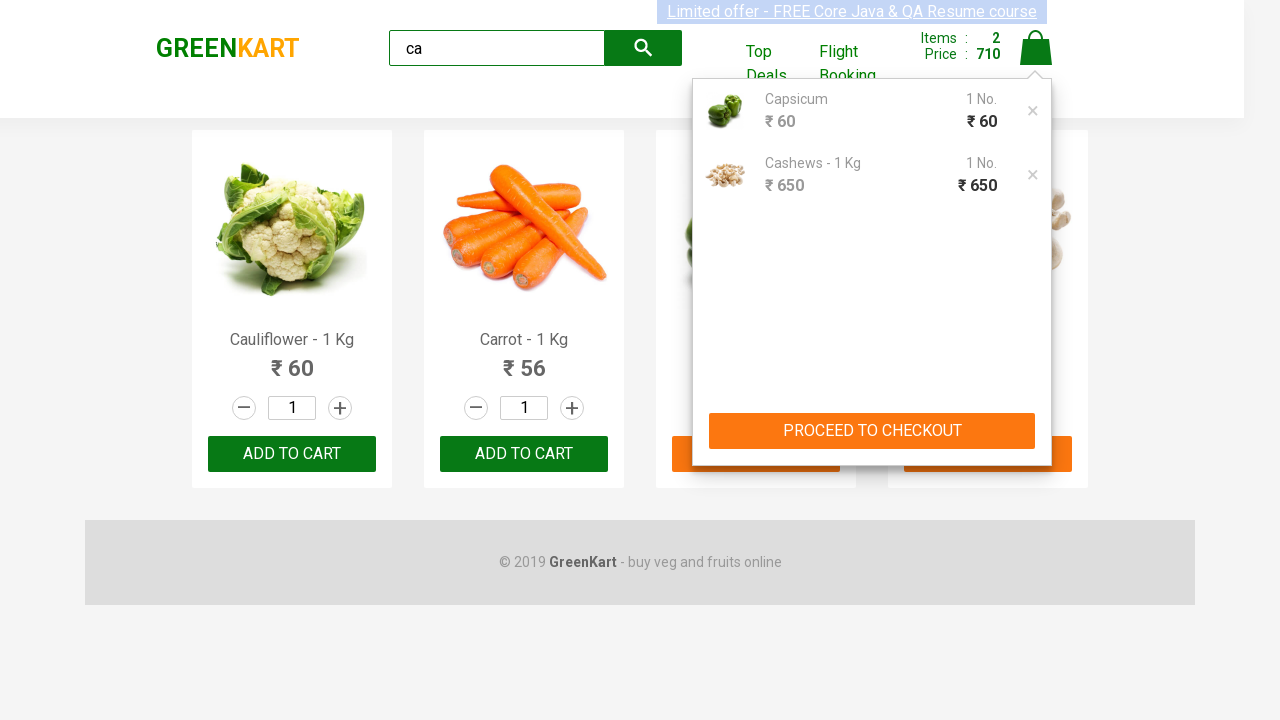

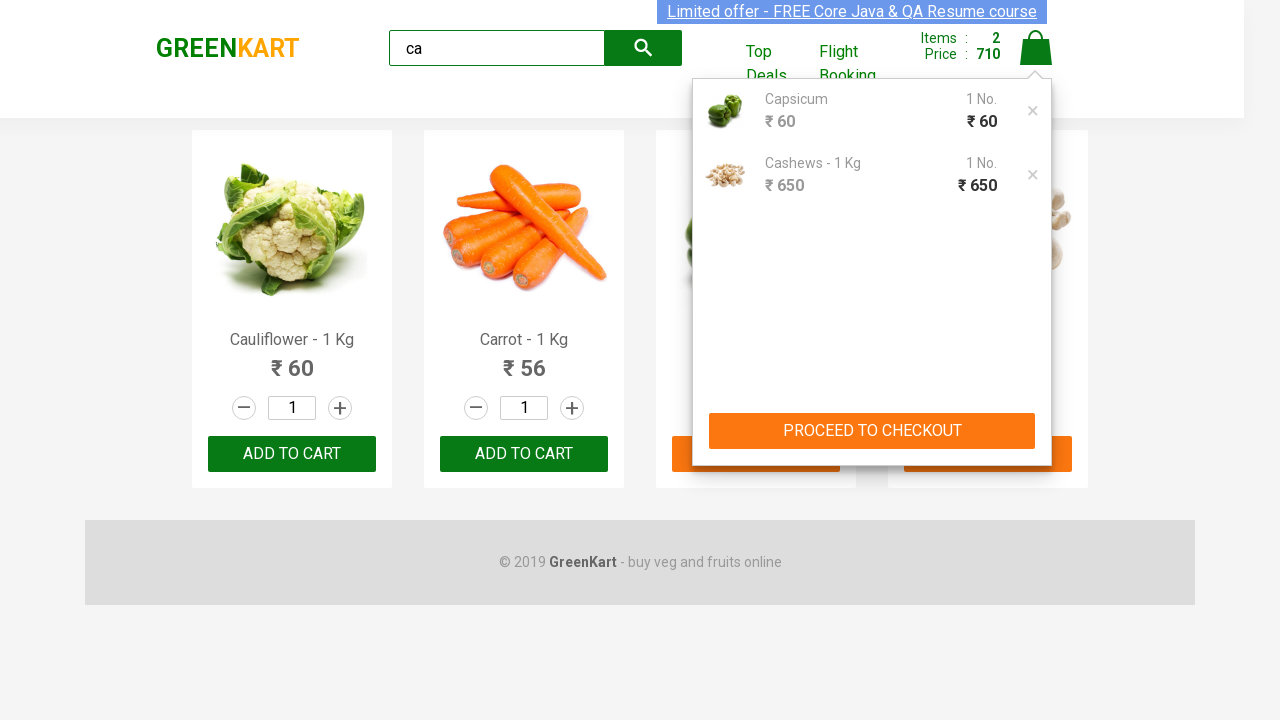